Tests JavaScript executor scrolling functionality by scrolling the page and a specific table element

Starting URL: https://rahulshettyacademy.com/AutomationPractice/

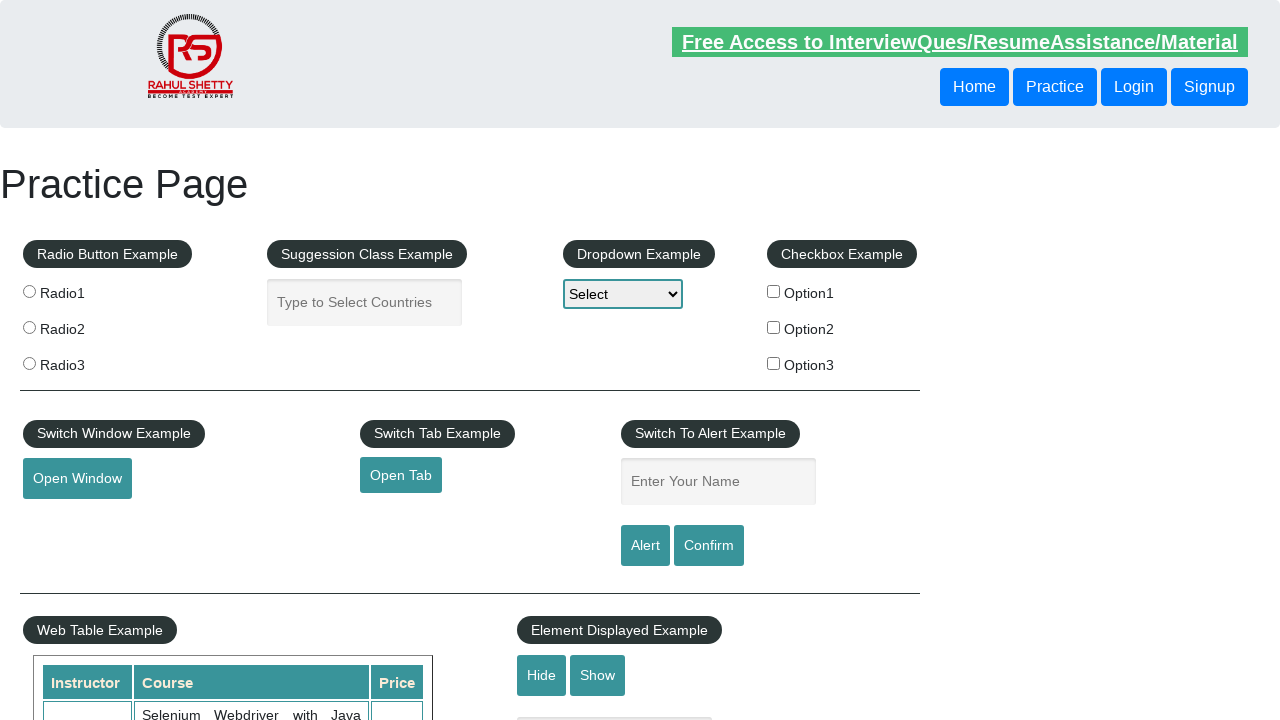

Waited 2 seconds for page to load
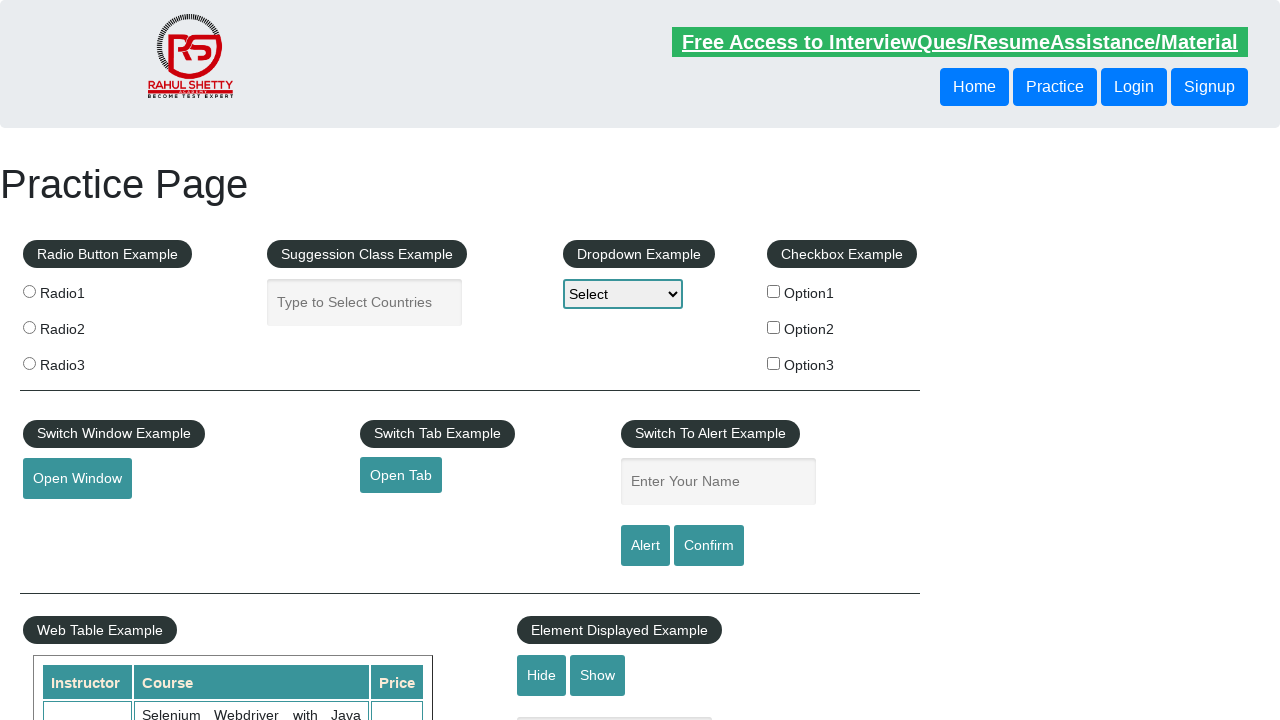

Scrolled page down by 600 pixels using JavaScript executor
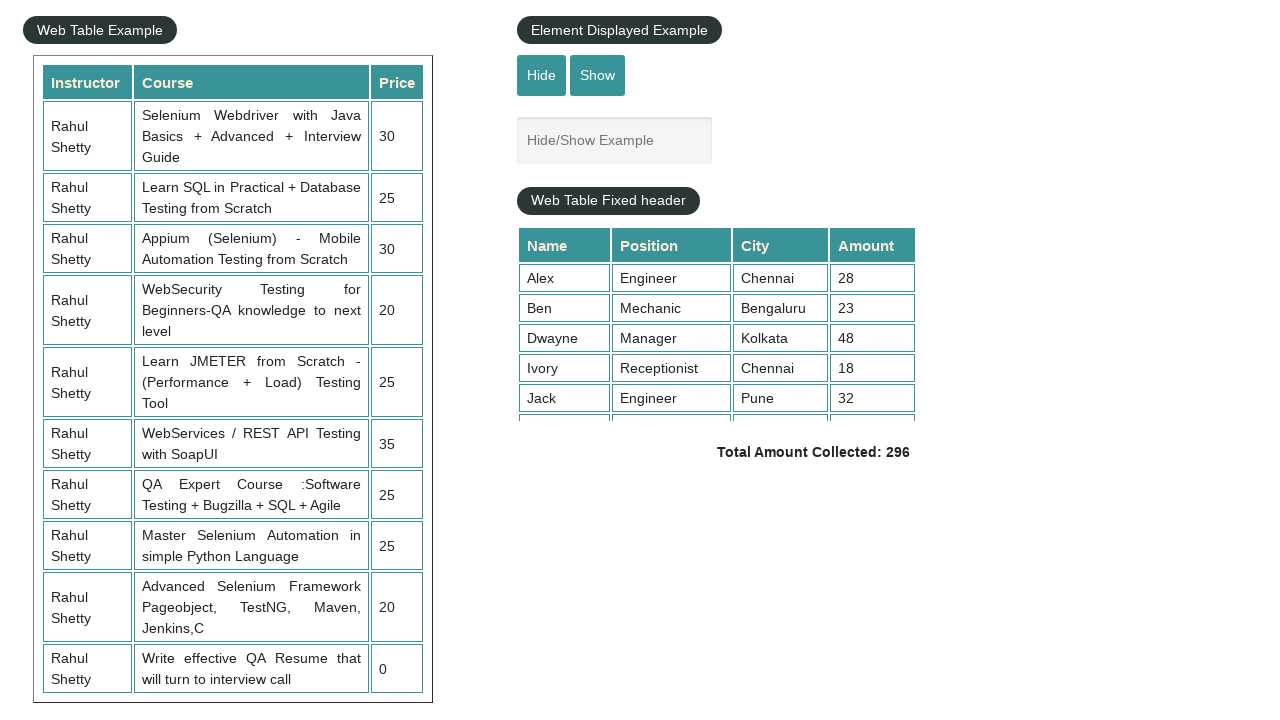

Waited 2 seconds to observe scroll effect
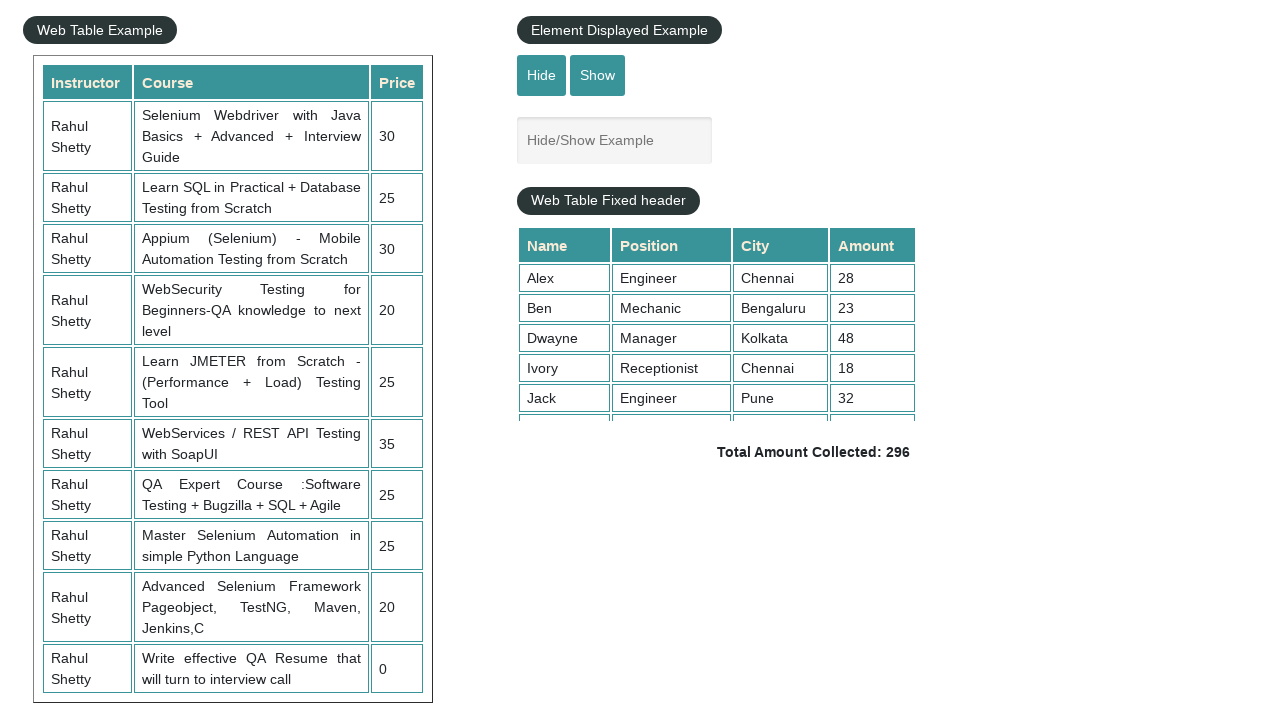

Scrolled table element with class 'tableFixHead' to position 5000
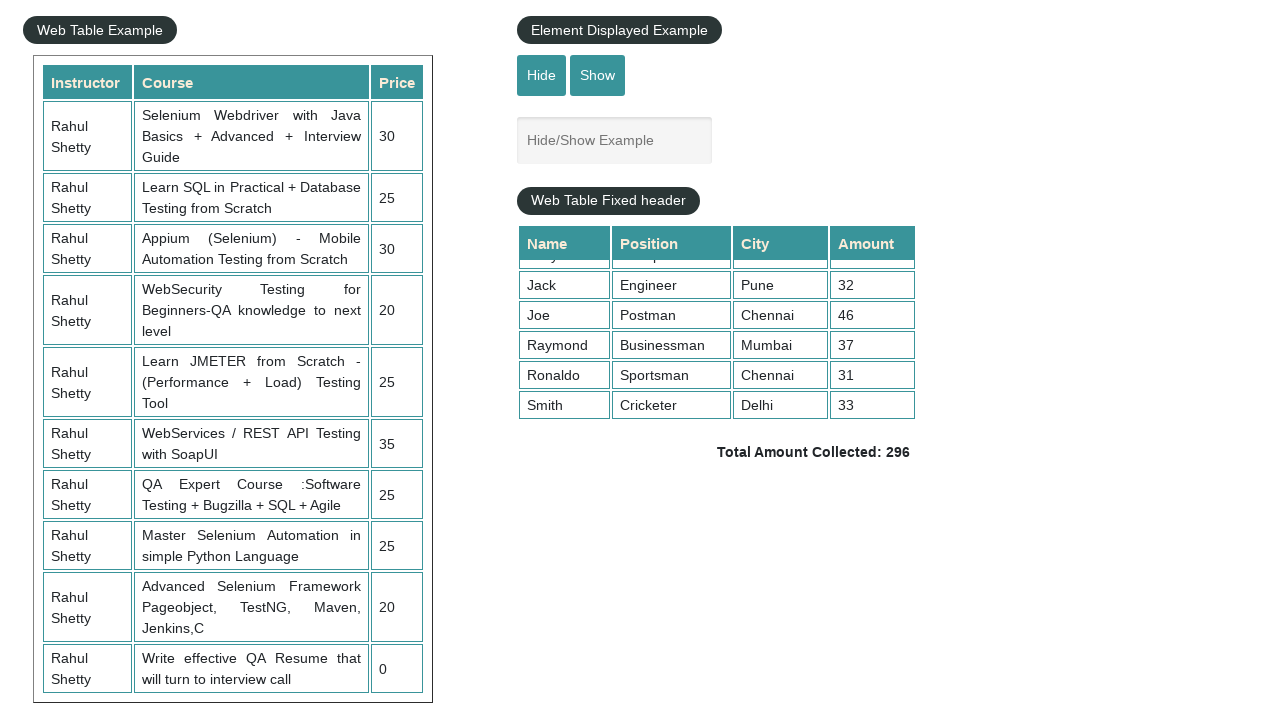

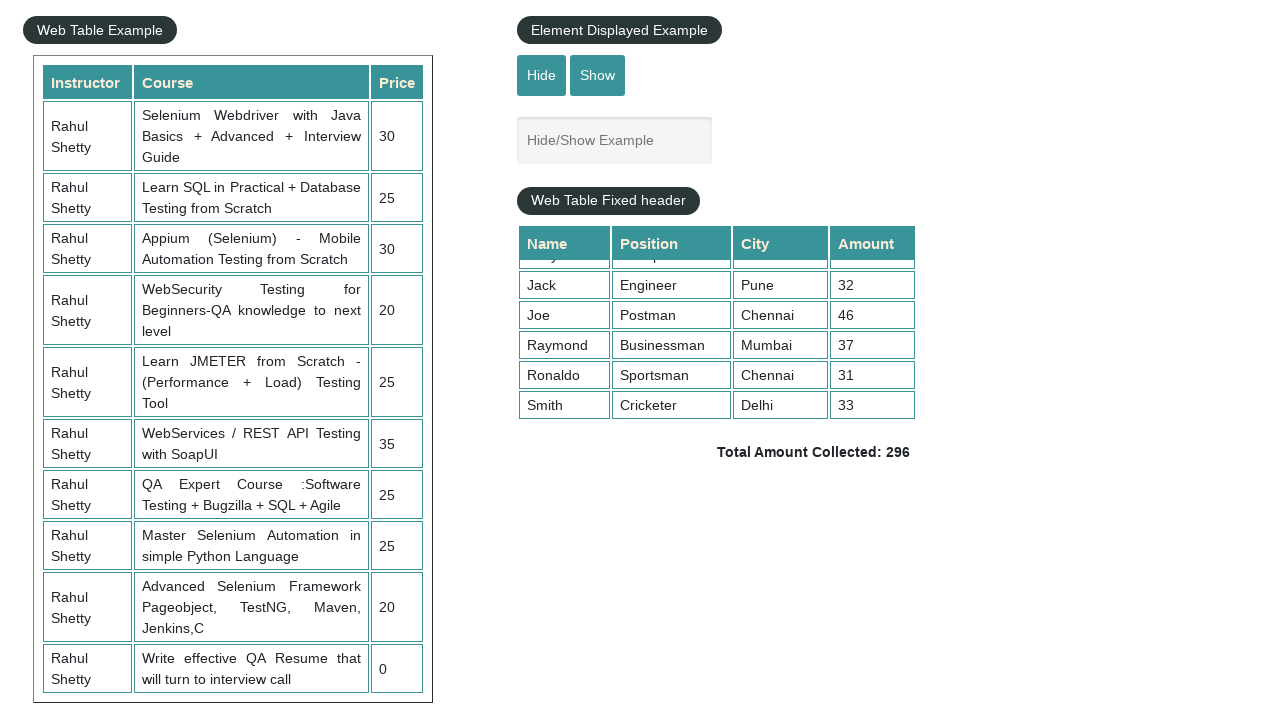